Tests multiple window handling by navigating to a page that opens a new window, switching between parent and child windows, and retrieving text from both windows

Starting URL: https://the-internet.herokuapp.com/

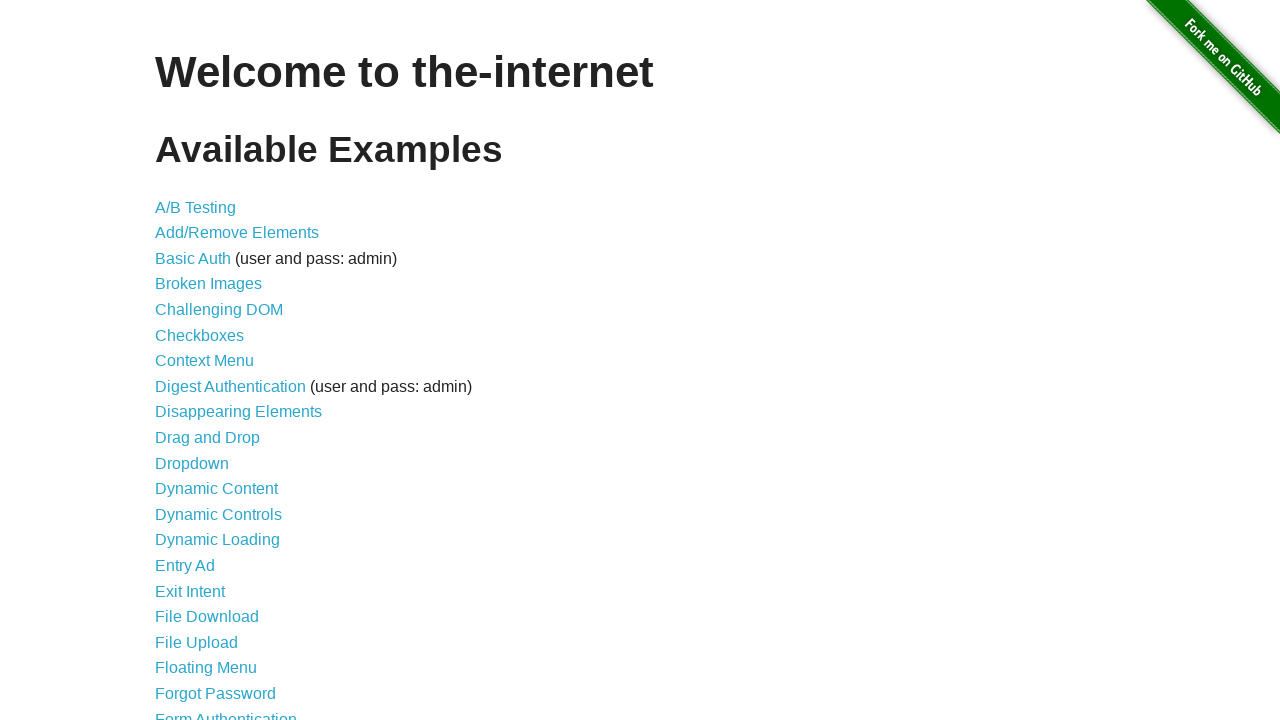

Clicked on 'Multiple Windows' link at (218, 369) on text=Multiple Windows
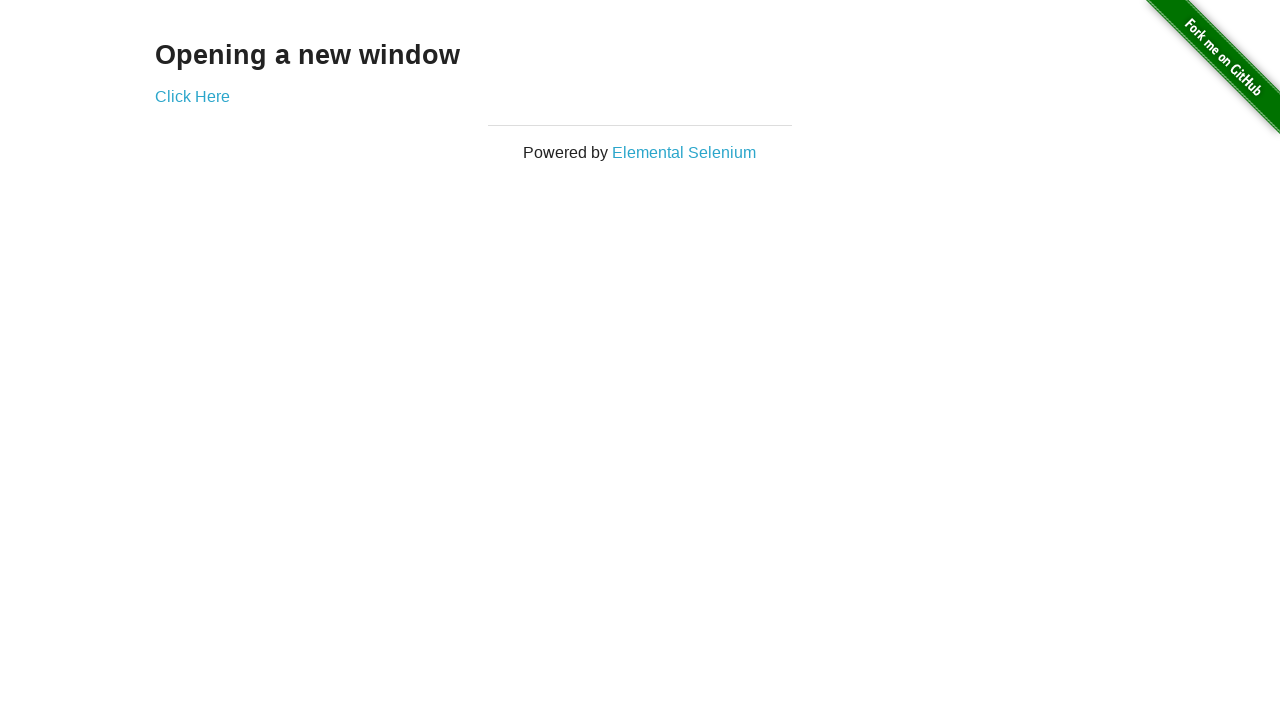

Clicked link to open new window and captured the new page at (192, 96) on a[href*='windows']
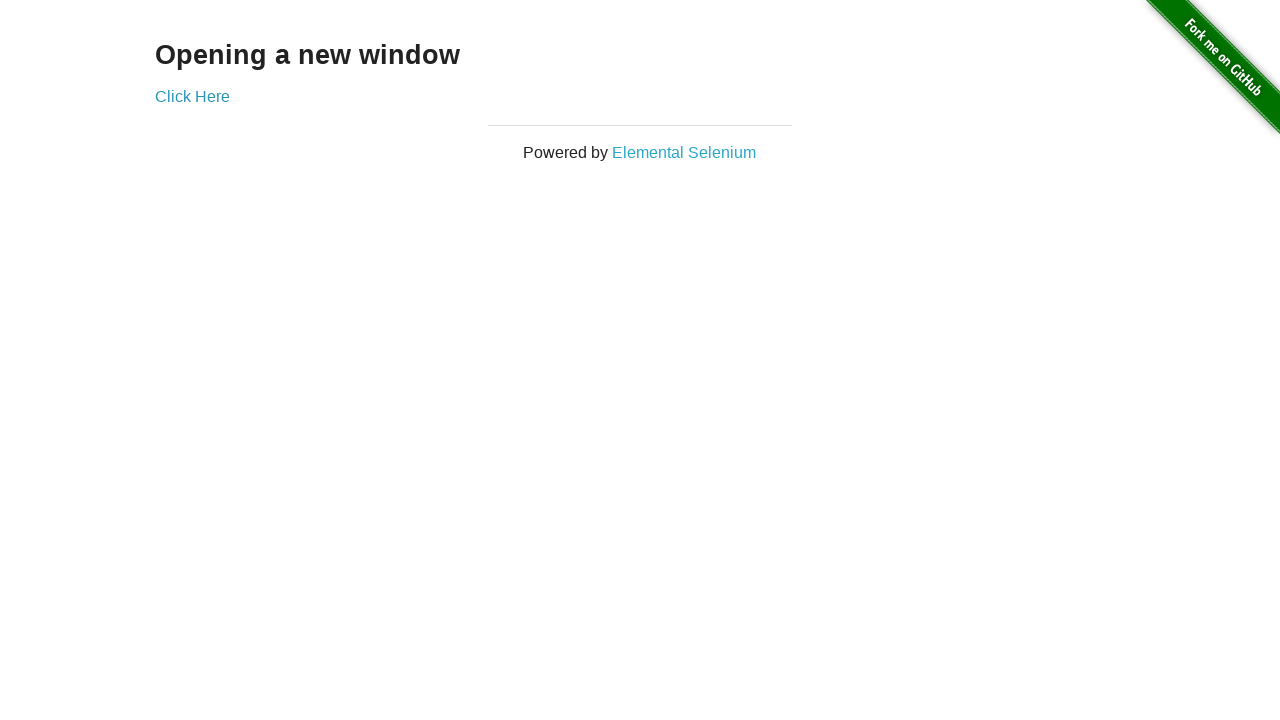

Retrieved text from new window: New Window
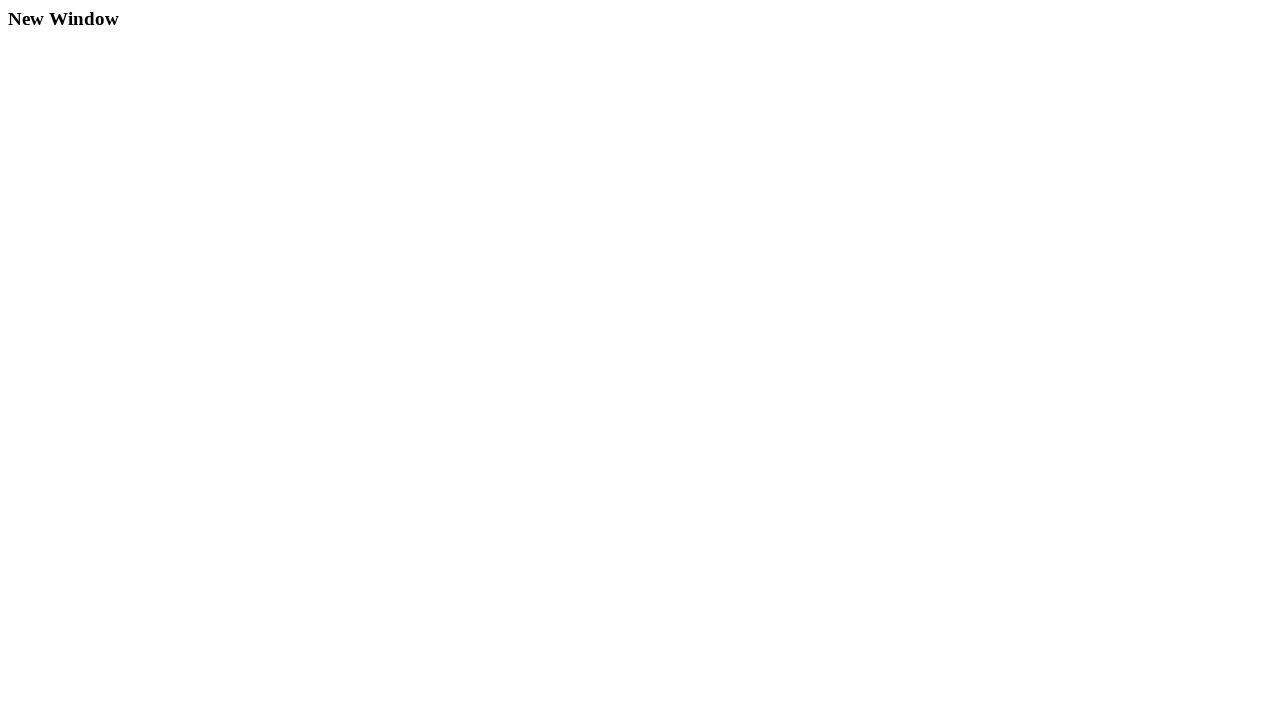

Retrieved text from original window: Opening a new window
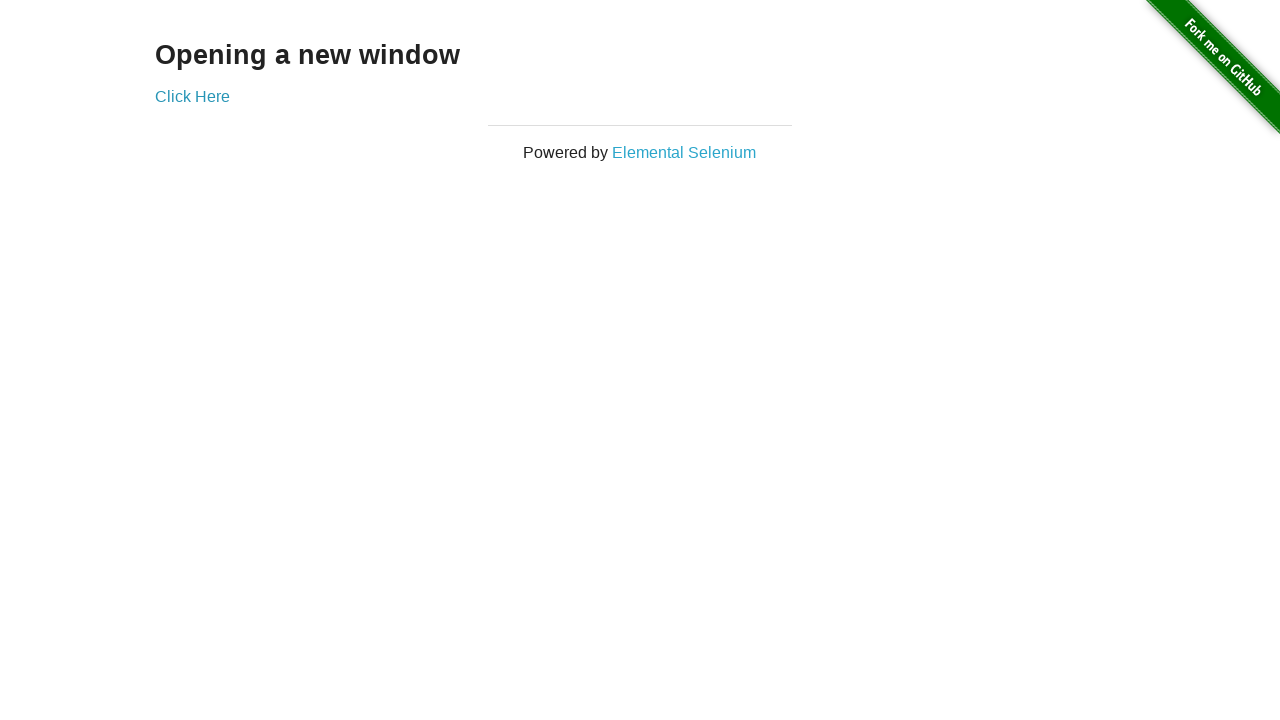

Closed the new window
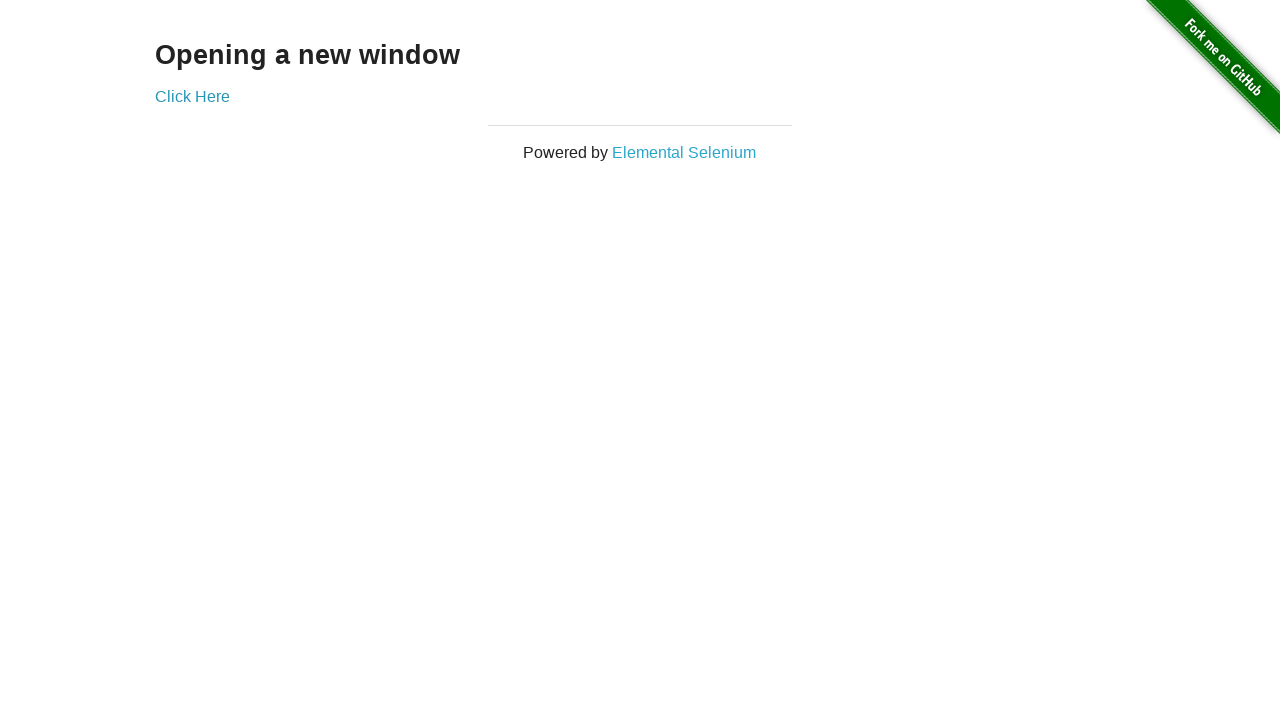

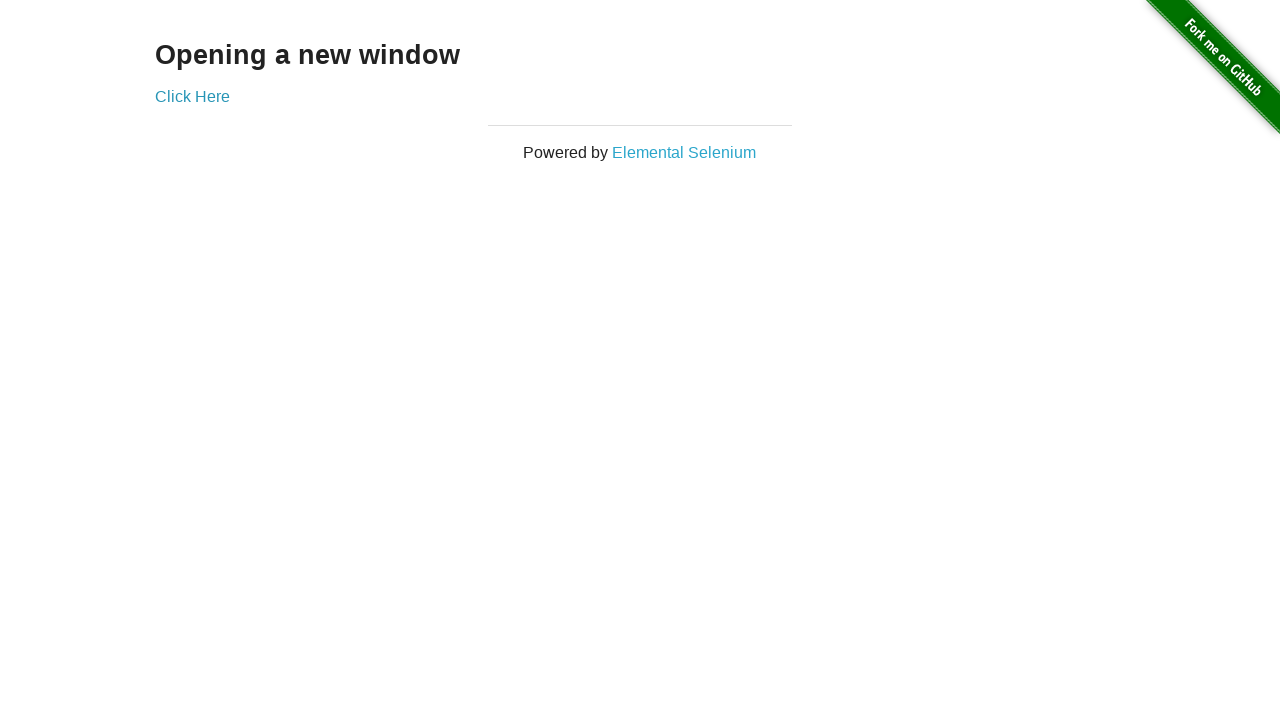